Tests that new todo items are appended to the bottom of the list by creating 3 items and verifying the count.

Starting URL: https://demo.playwright.dev/todomvc

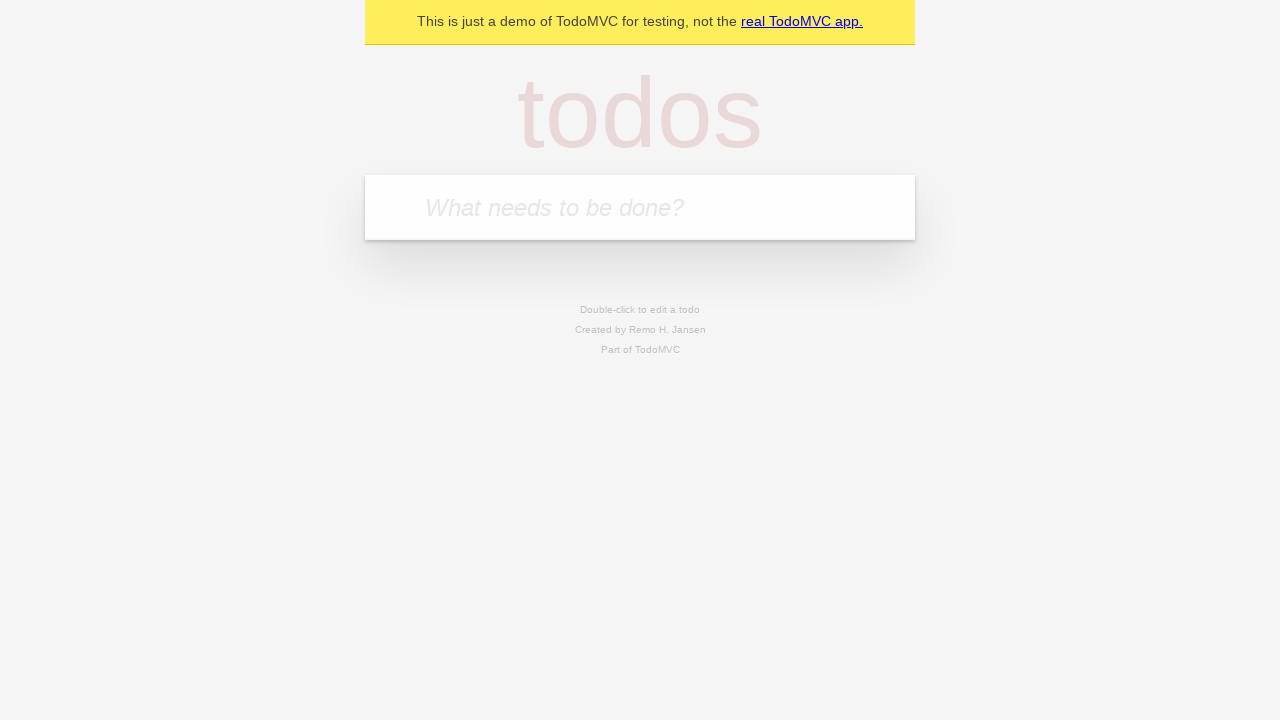

Filled todo input with 'buy some cheese' on internal:attr=[placeholder="What needs to be done?"i]
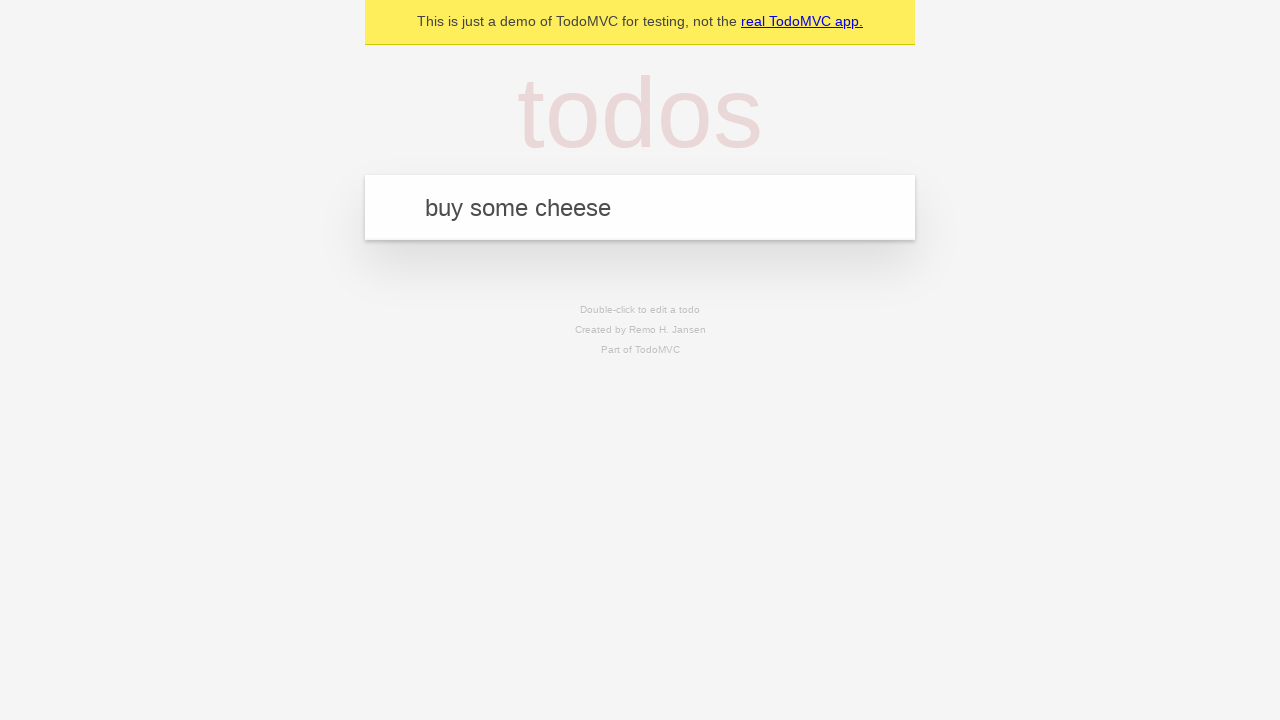

Pressed Enter to add first todo item on internal:attr=[placeholder="What needs to be done?"i]
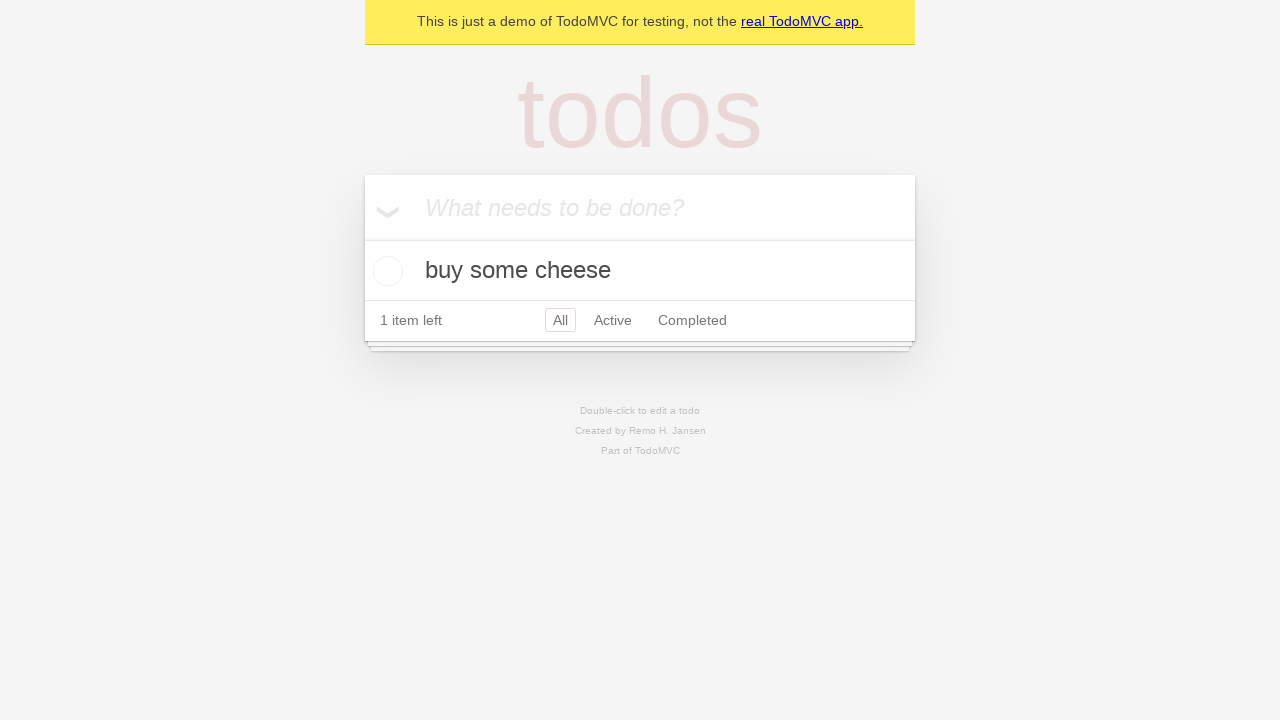

Filled todo input with 'feed the cat' on internal:attr=[placeholder="What needs to be done?"i]
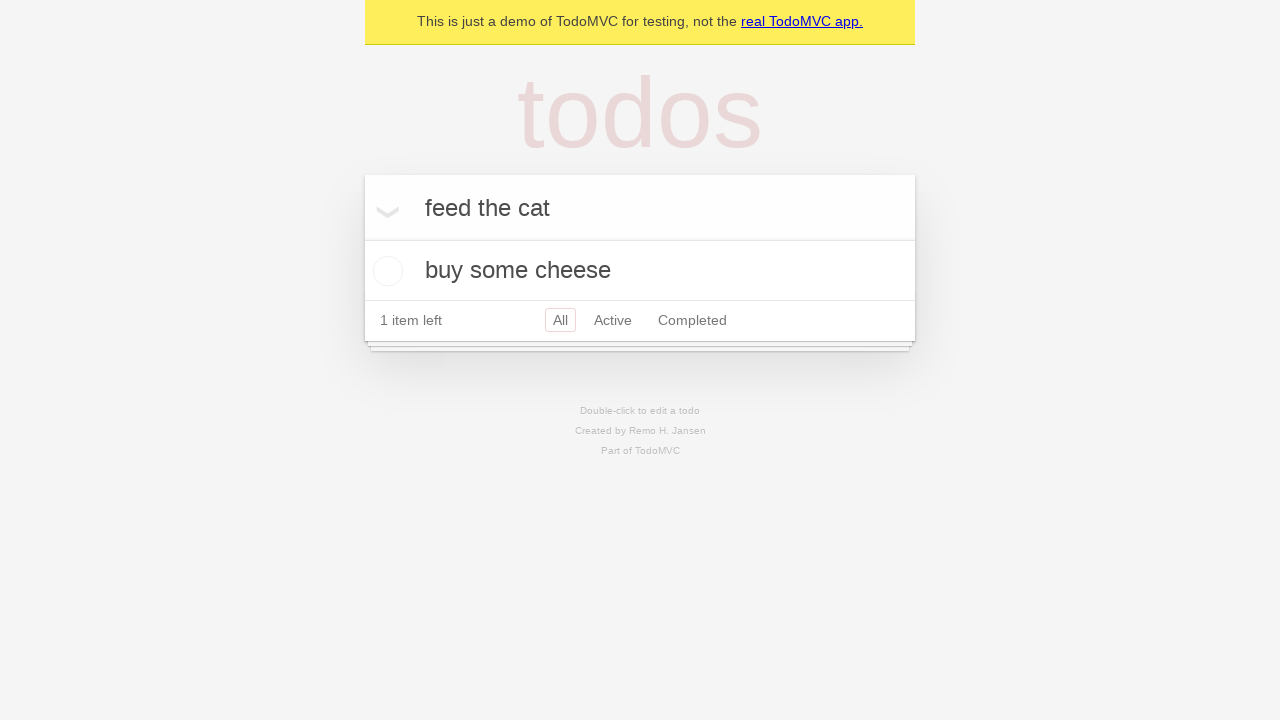

Pressed Enter to add second todo item on internal:attr=[placeholder="What needs to be done?"i]
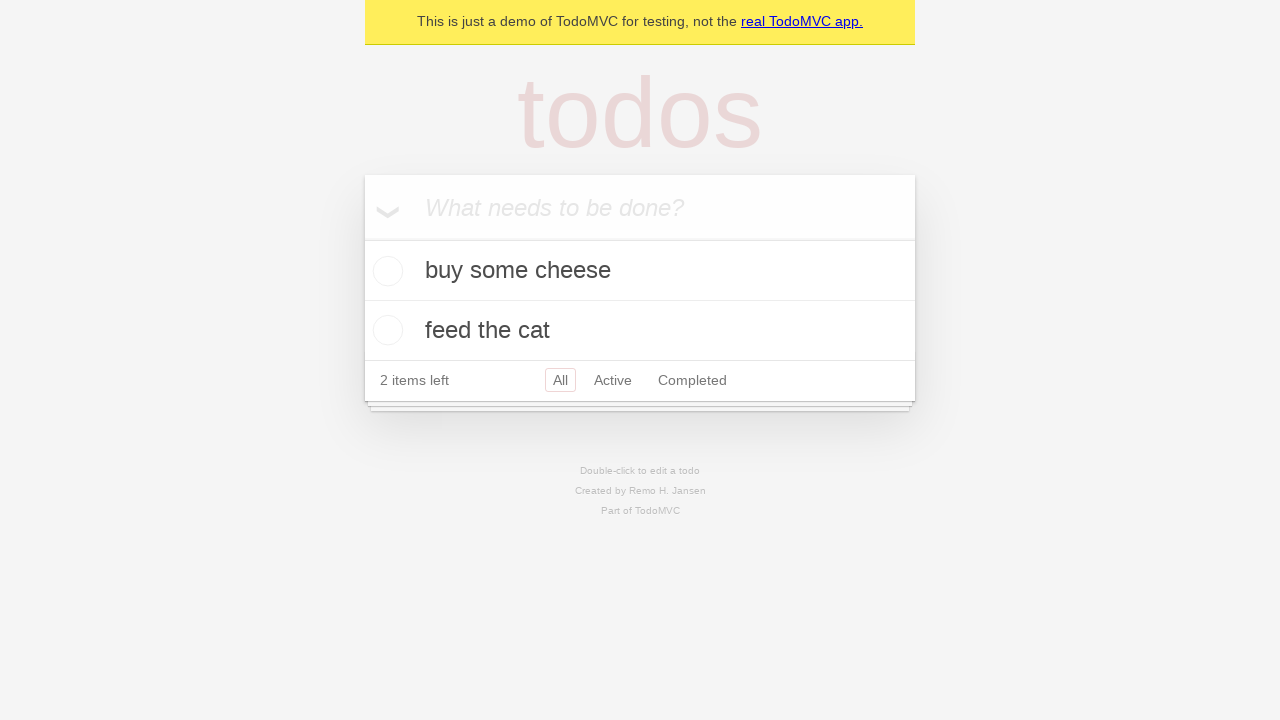

Filled todo input with 'book a doctors appointment' on internal:attr=[placeholder="What needs to be done?"i]
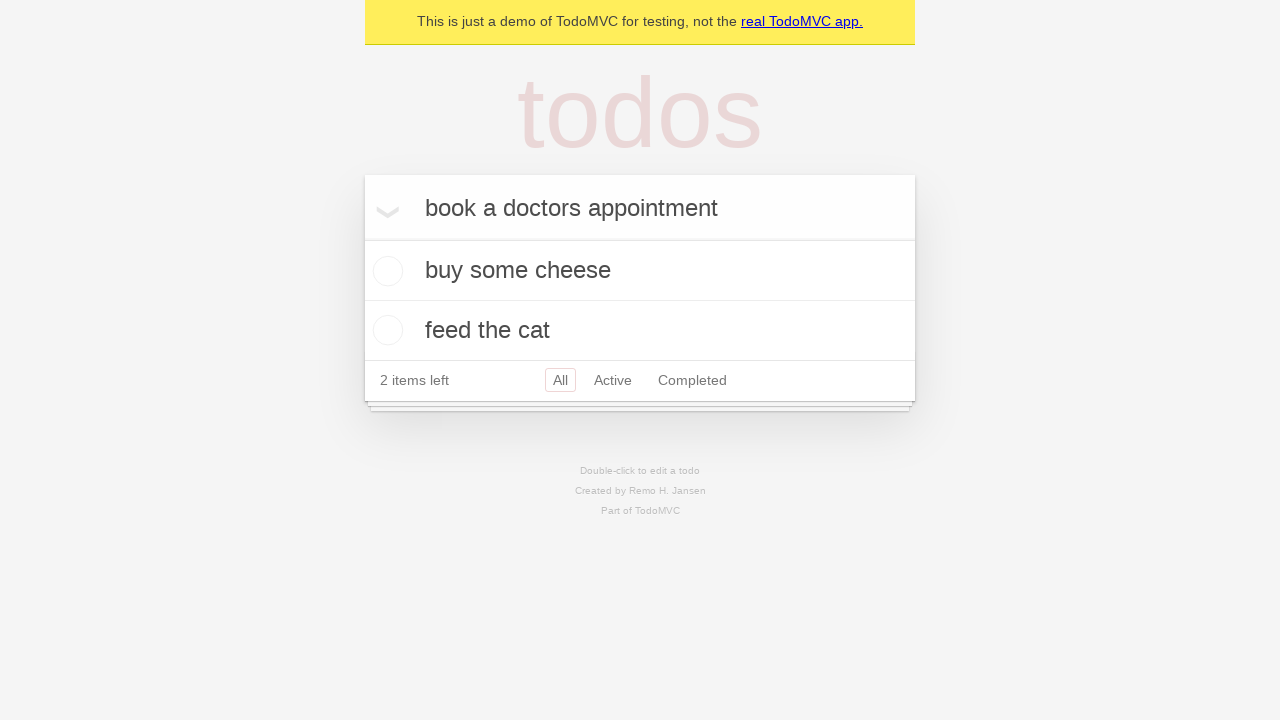

Pressed Enter to add third todo item on internal:attr=[placeholder="What needs to be done?"i]
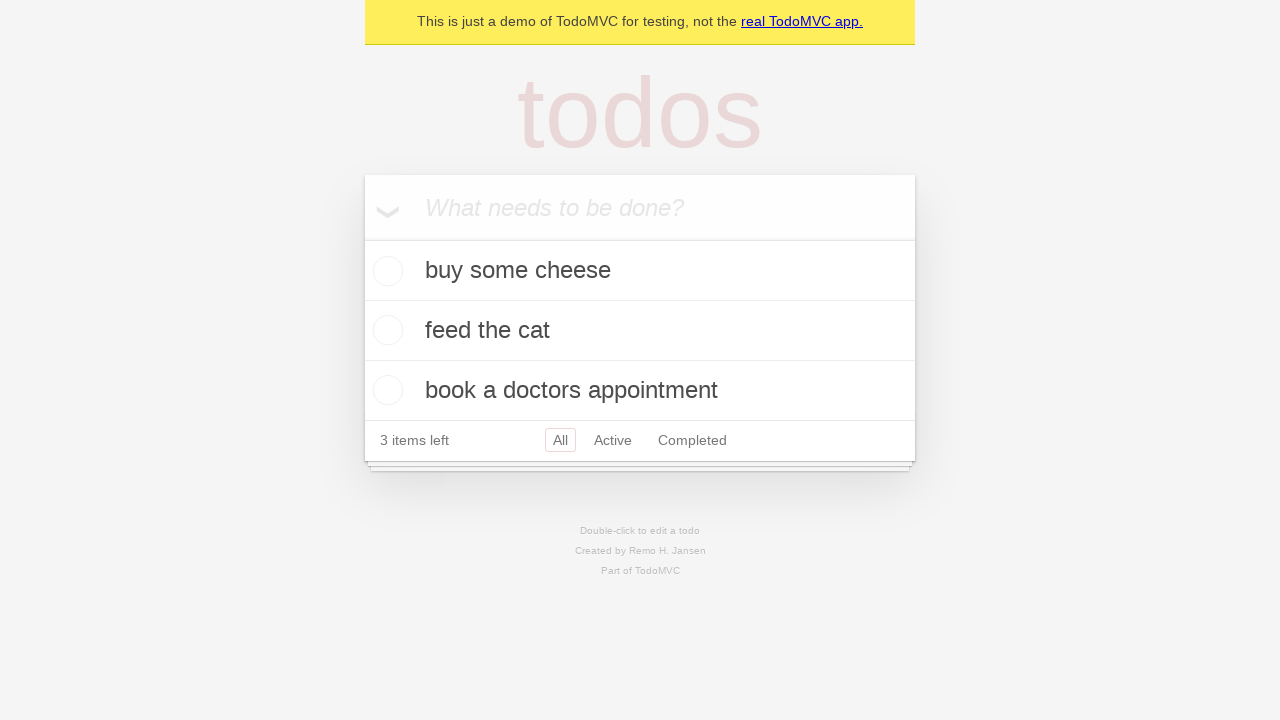

Verified '3 items left' text is visible
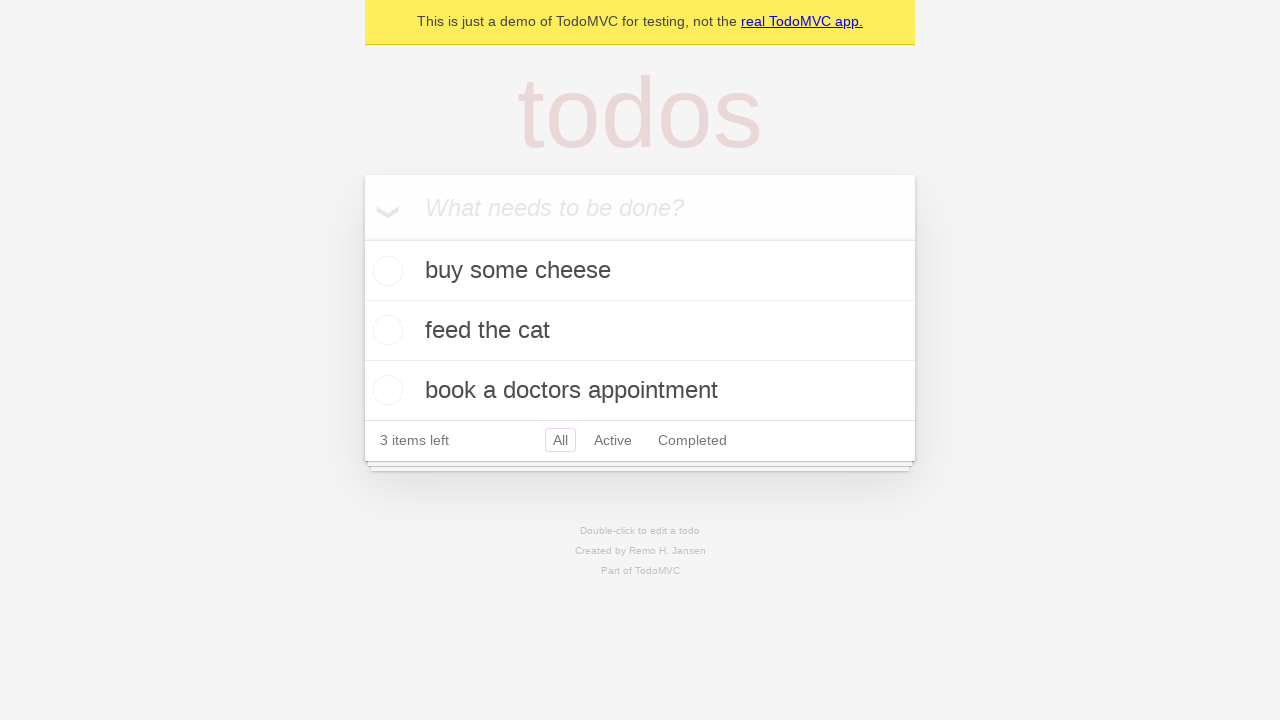

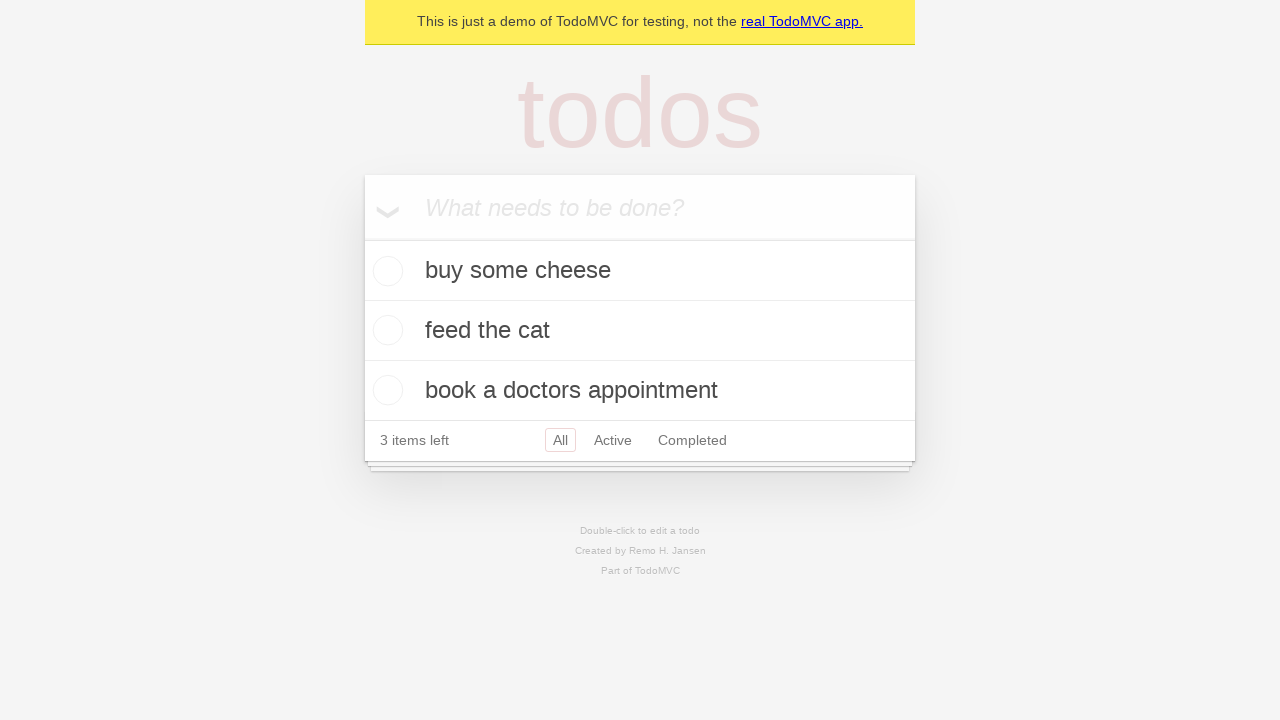